Tests the dynamic controls page by clicking the Remove button, waiting for the loading bar to disappear, and verifying the checkbox is removed and the "It's gone!" message is displayed.

Starting URL: https://practice.cydeo.com/dynamic_controls

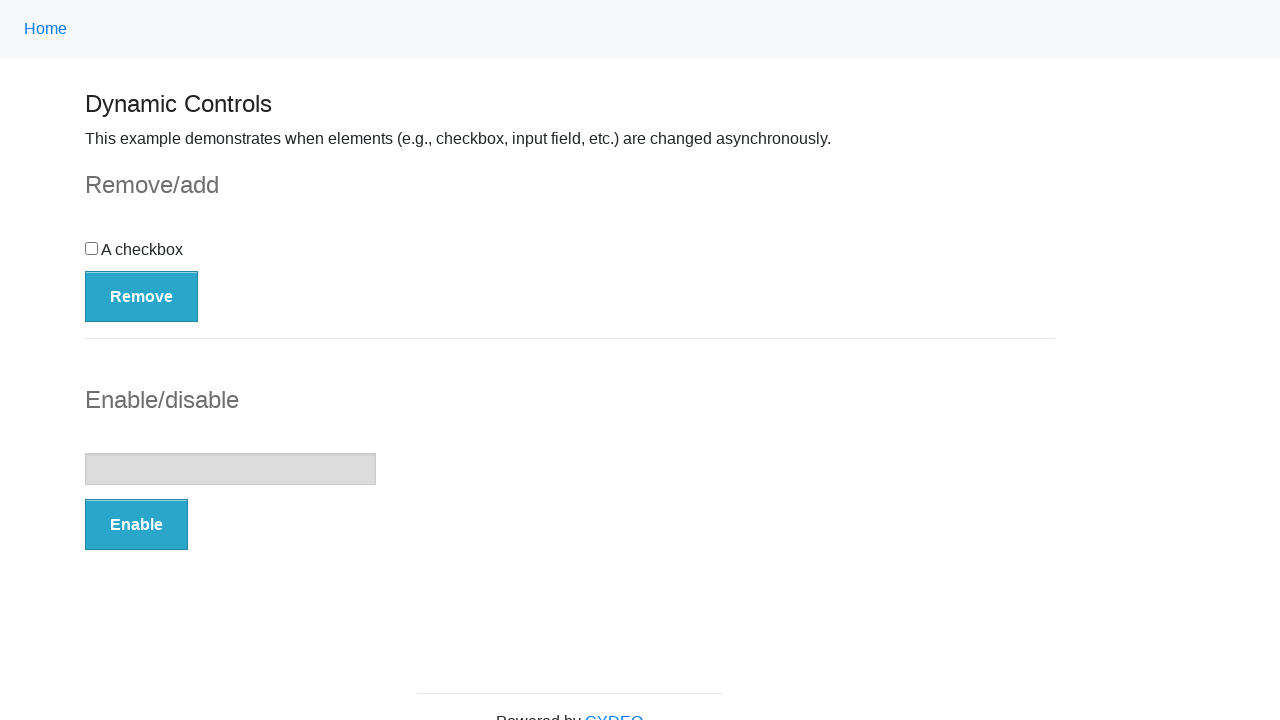

Navigated to dynamic controls page
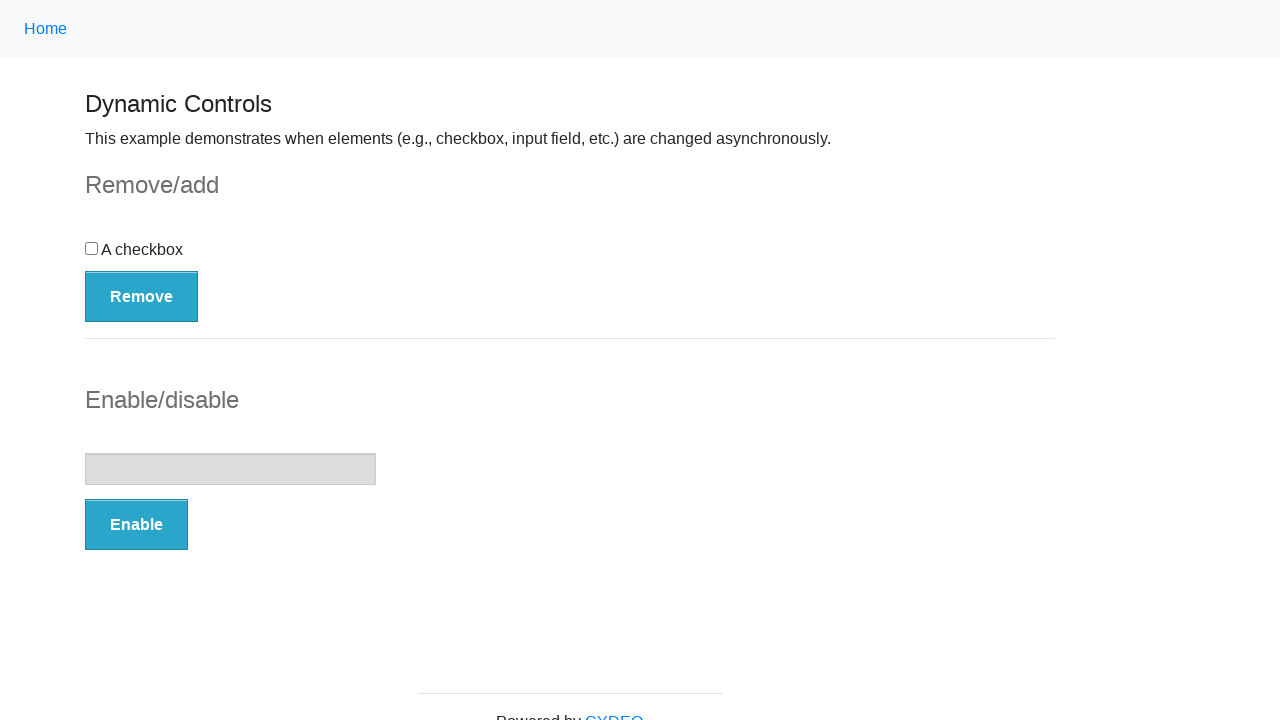

Clicked the Remove button at (142, 296) on button:has-text('Remove')
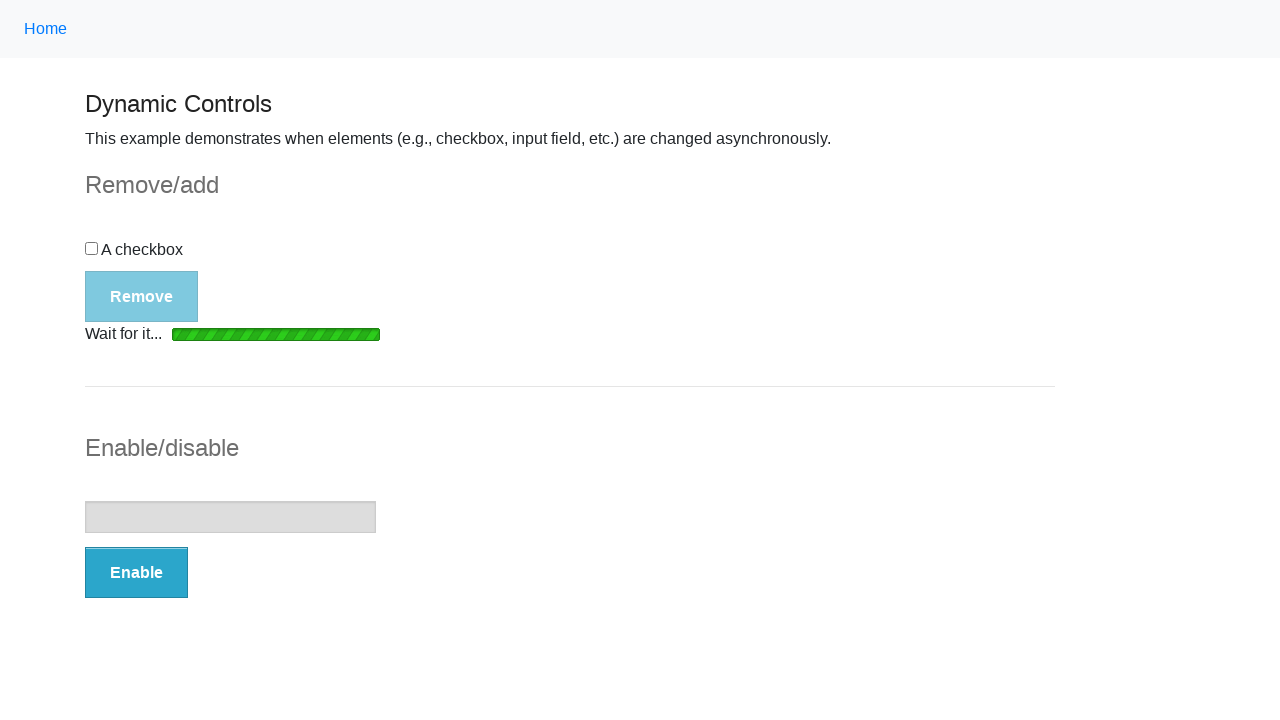

Loading bar disappeared
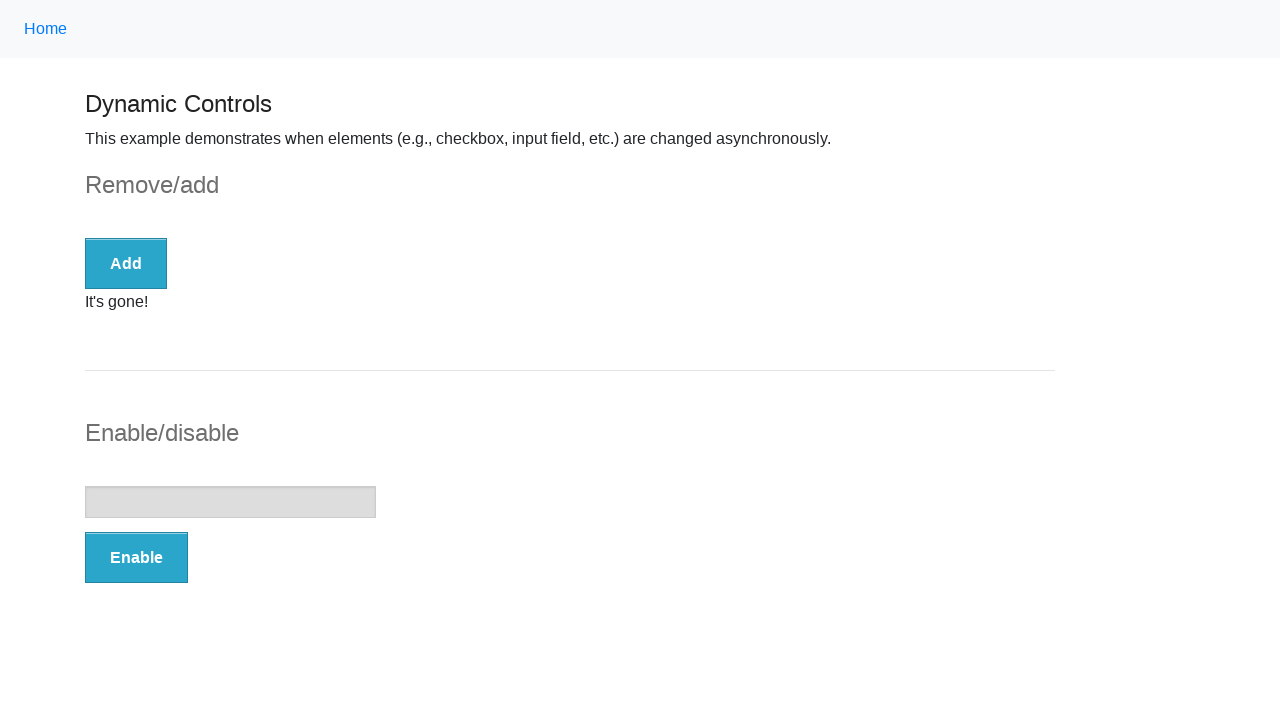

Retrieved checkbox count
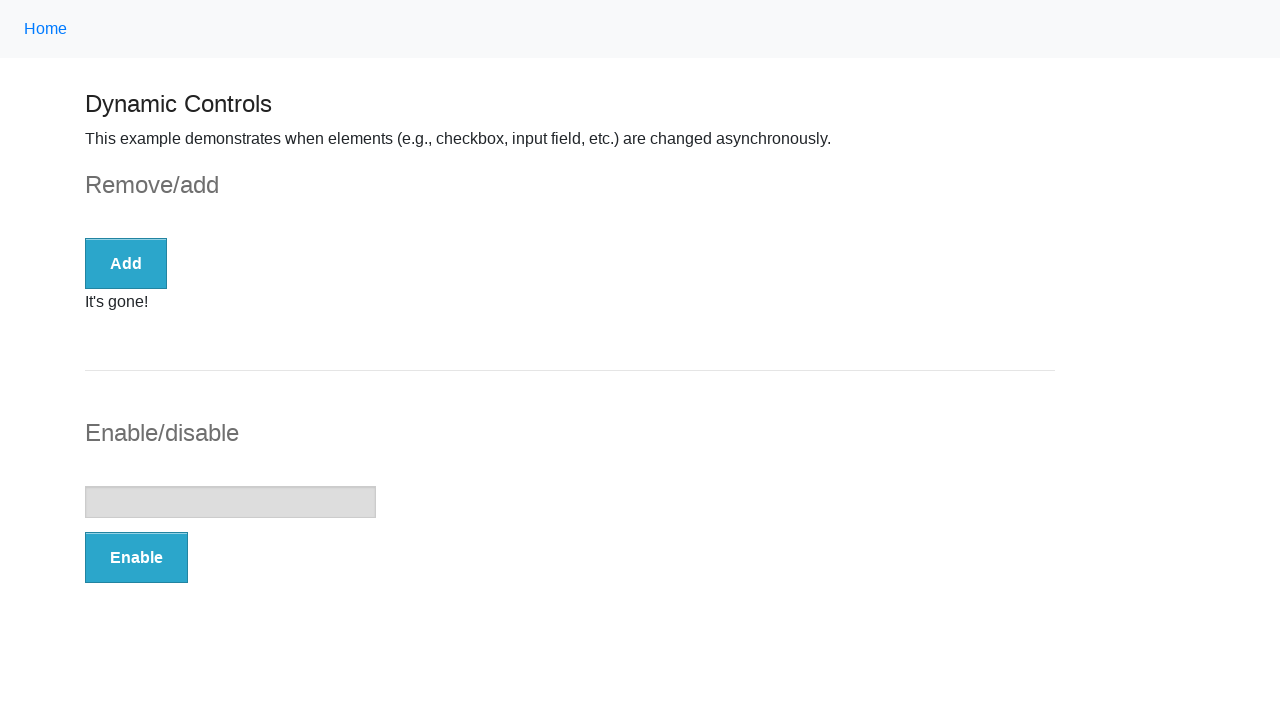

Verified checkbox is not displayed
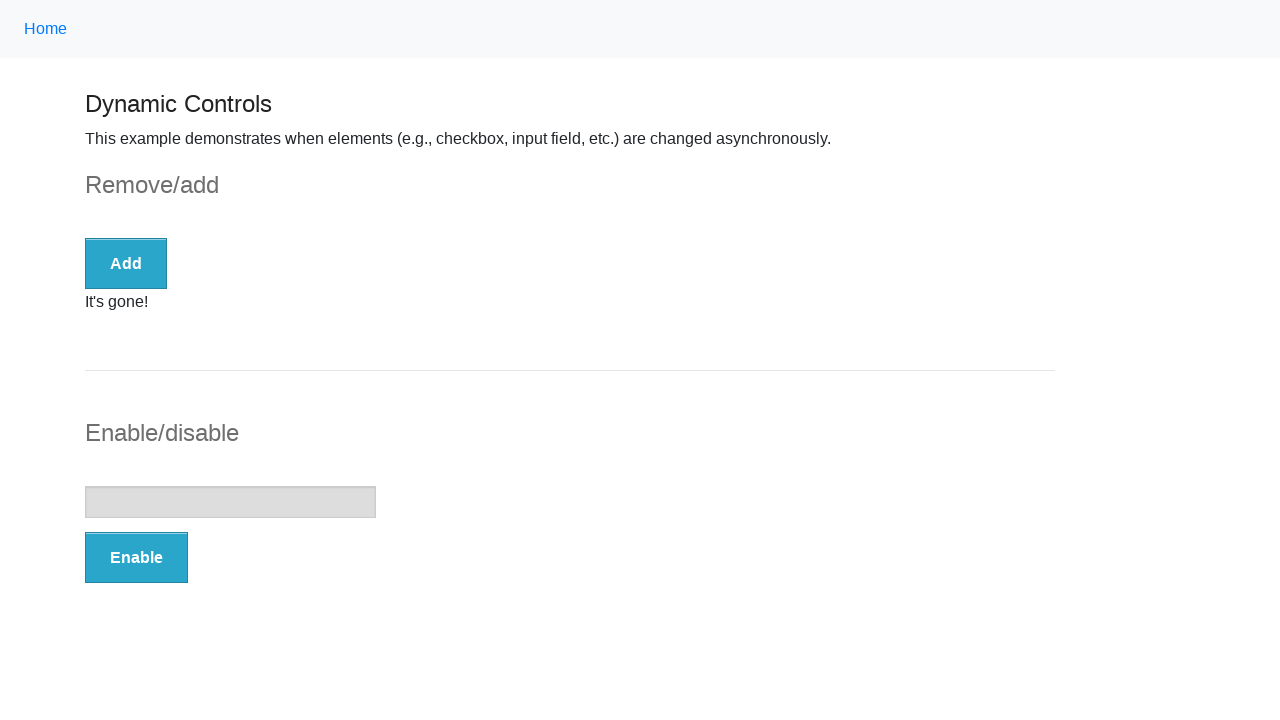

Located the message element
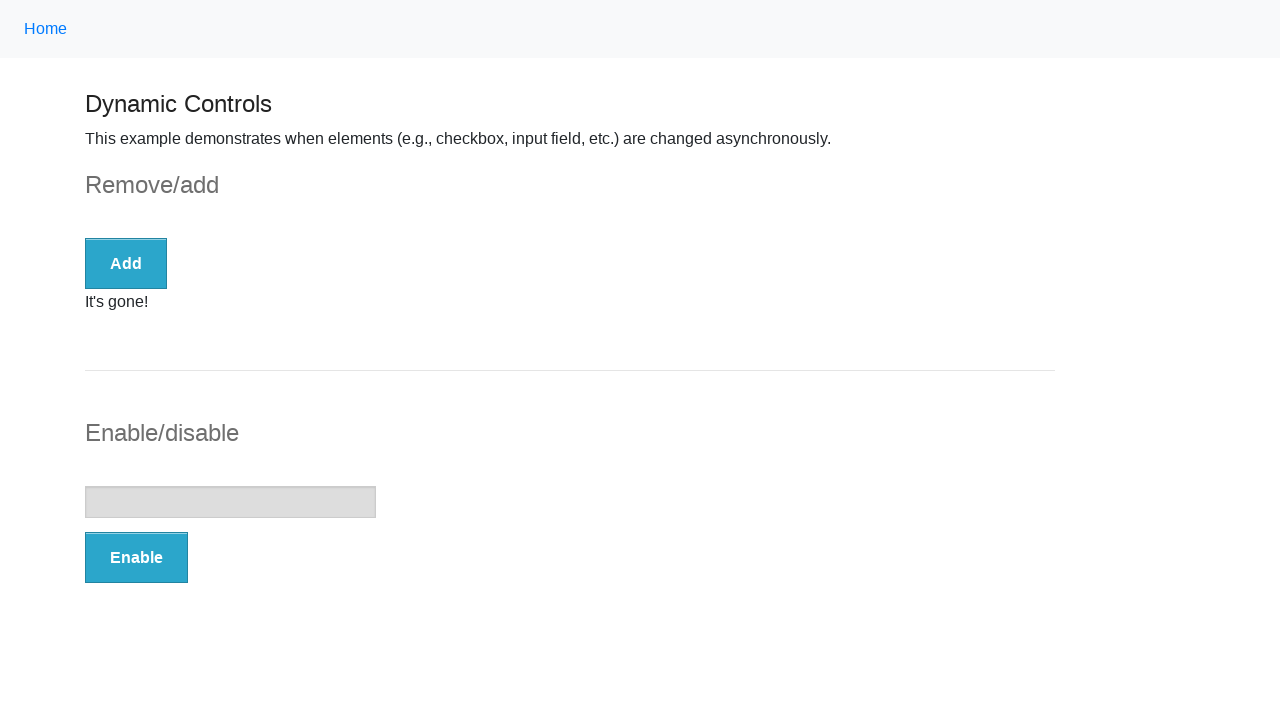

Message element became visible
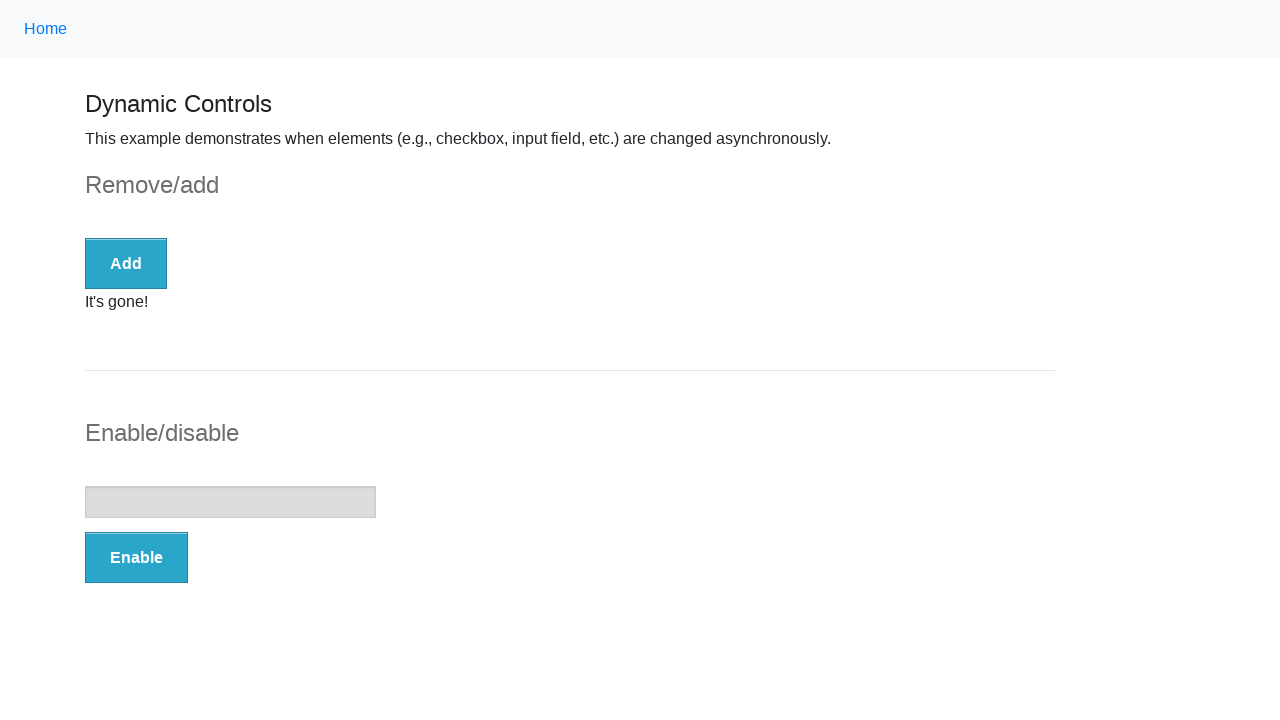

Verified 'It's gone!' message is displayed
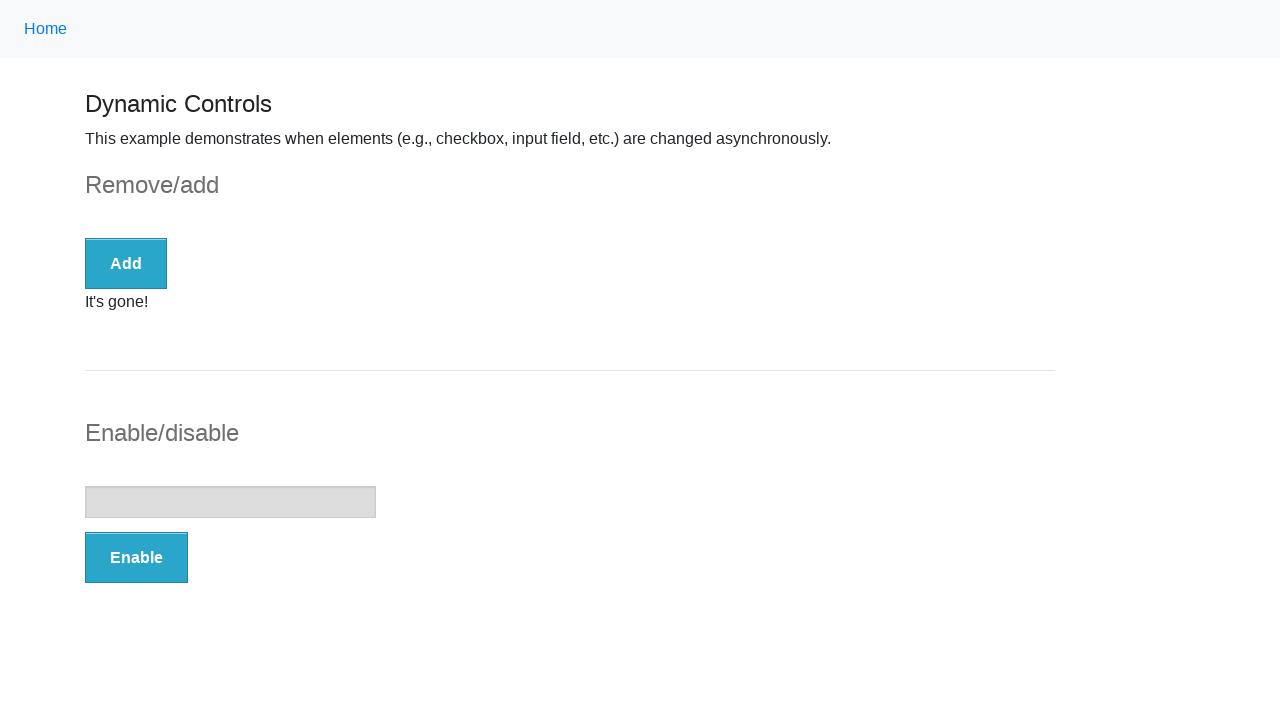

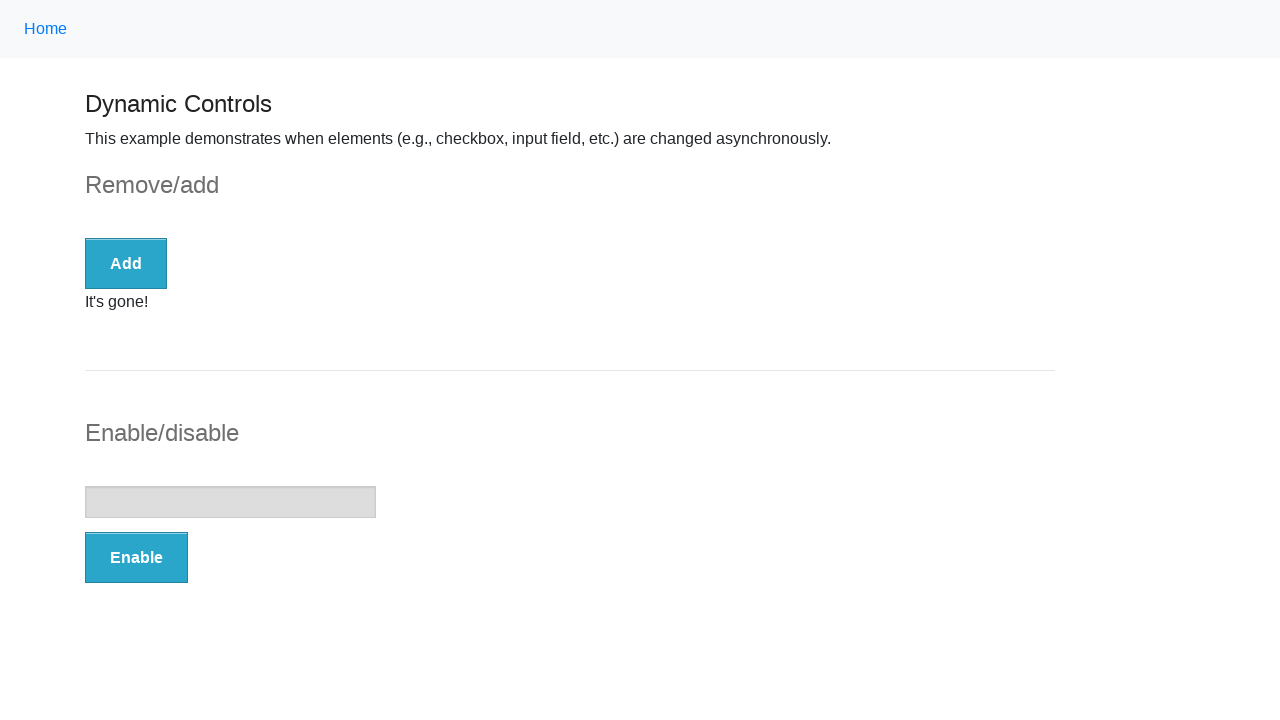